Tests marking all todo items as completed using the toggle all checkbox

Starting URL: https://demo.playwright.dev/todomvc

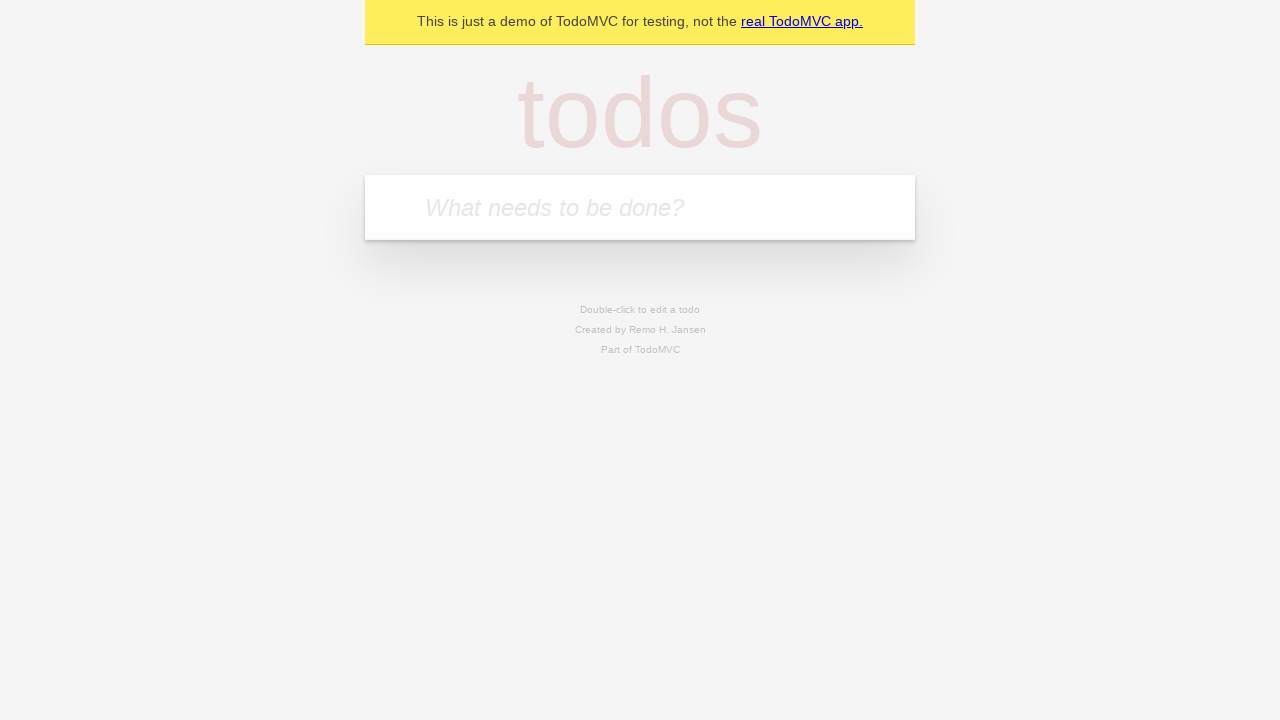

Located the 'What needs to be done?' input field
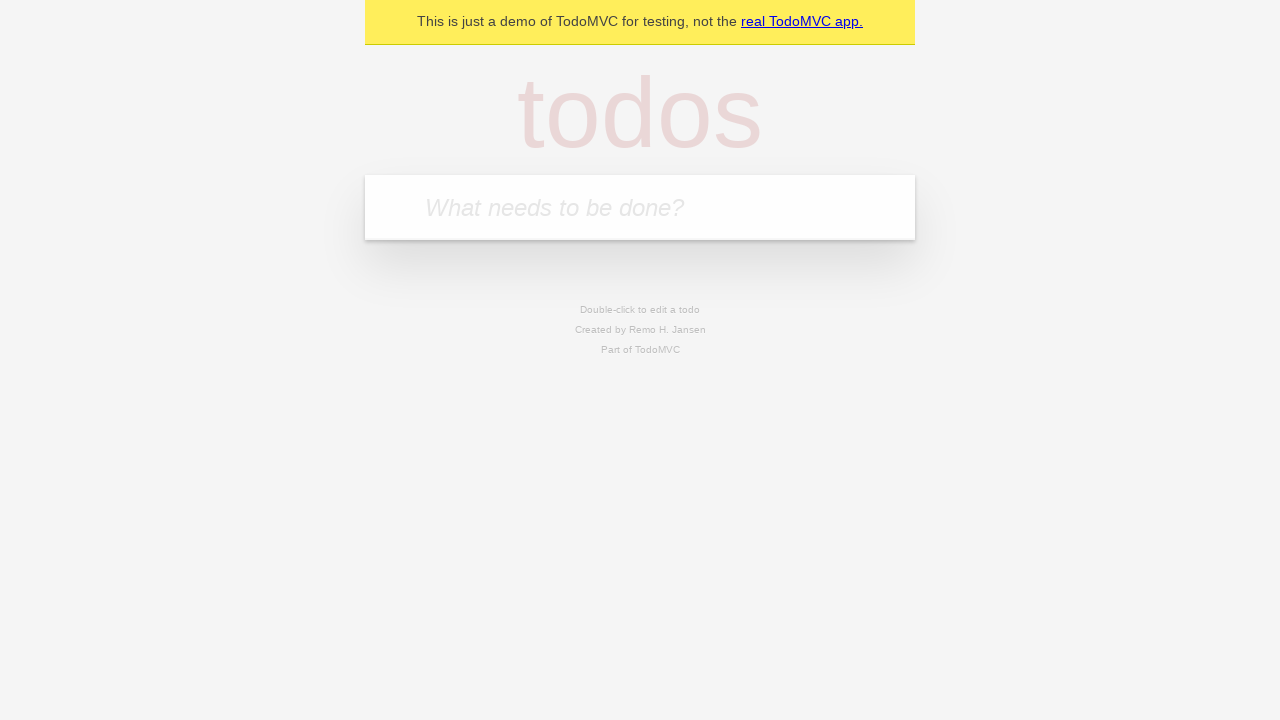

Filled todo input with 'buy some cheese' on internal:attr=[placeholder="What needs to be done?"i]
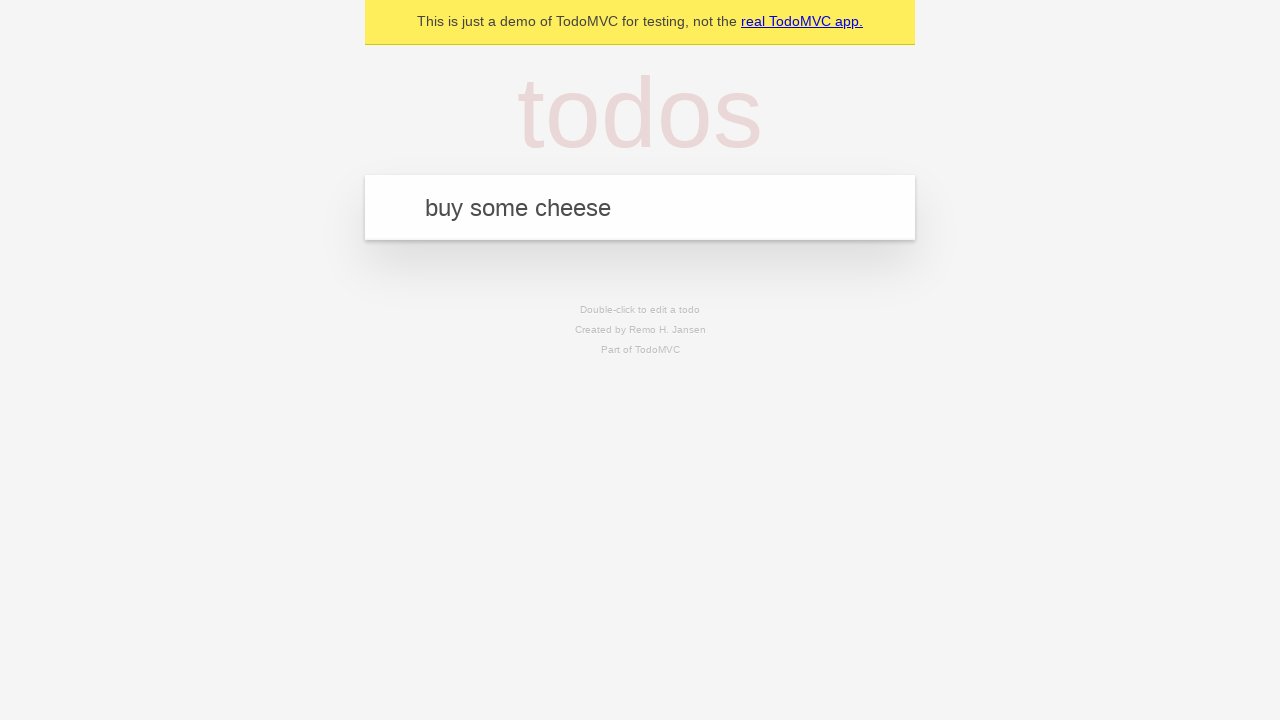

Pressed Enter to create todo item 'buy some cheese' on internal:attr=[placeholder="What needs to be done?"i]
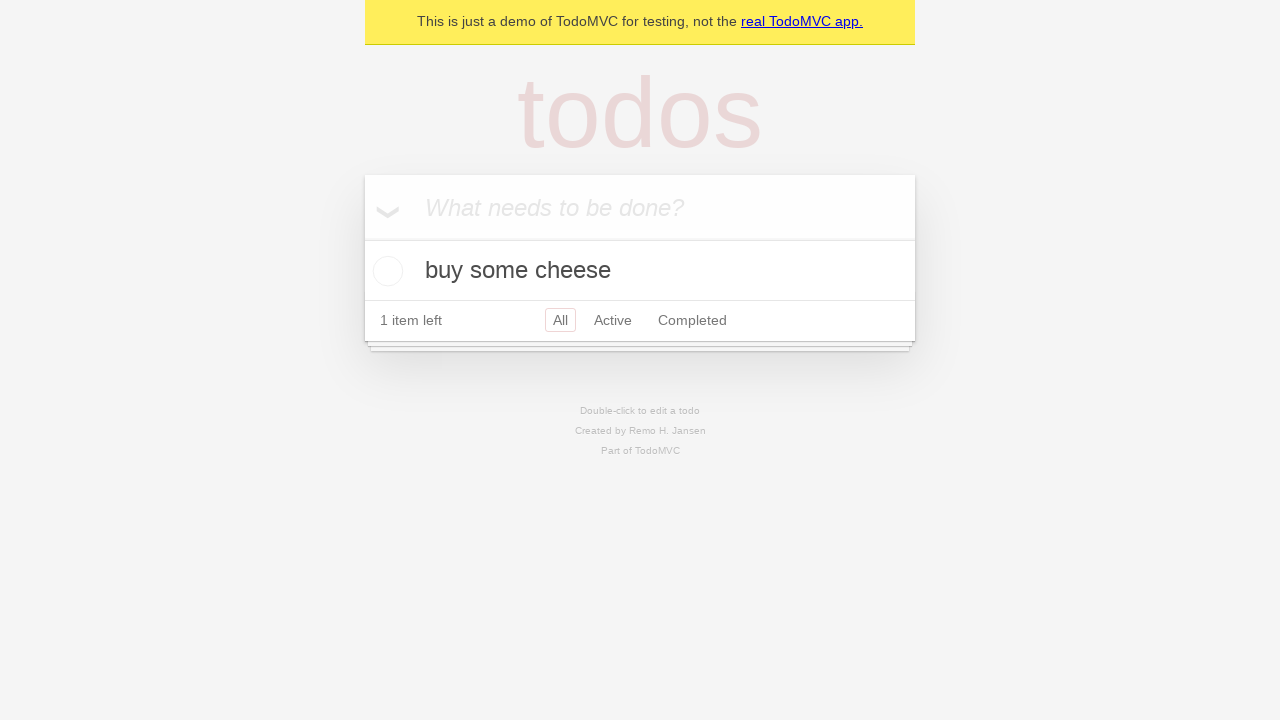

Filled todo input with 'feed the cat' on internal:attr=[placeholder="What needs to be done?"i]
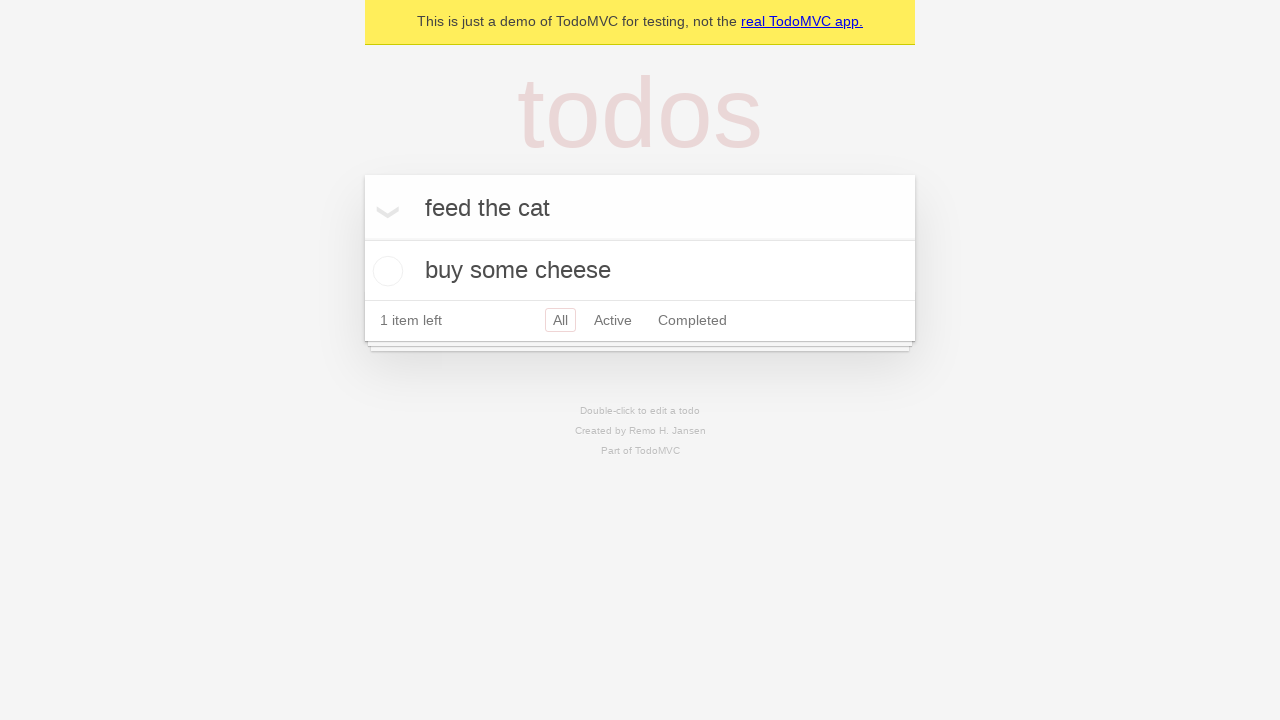

Pressed Enter to create todo item 'feed the cat' on internal:attr=[placeholder="What needs to be done?"i]
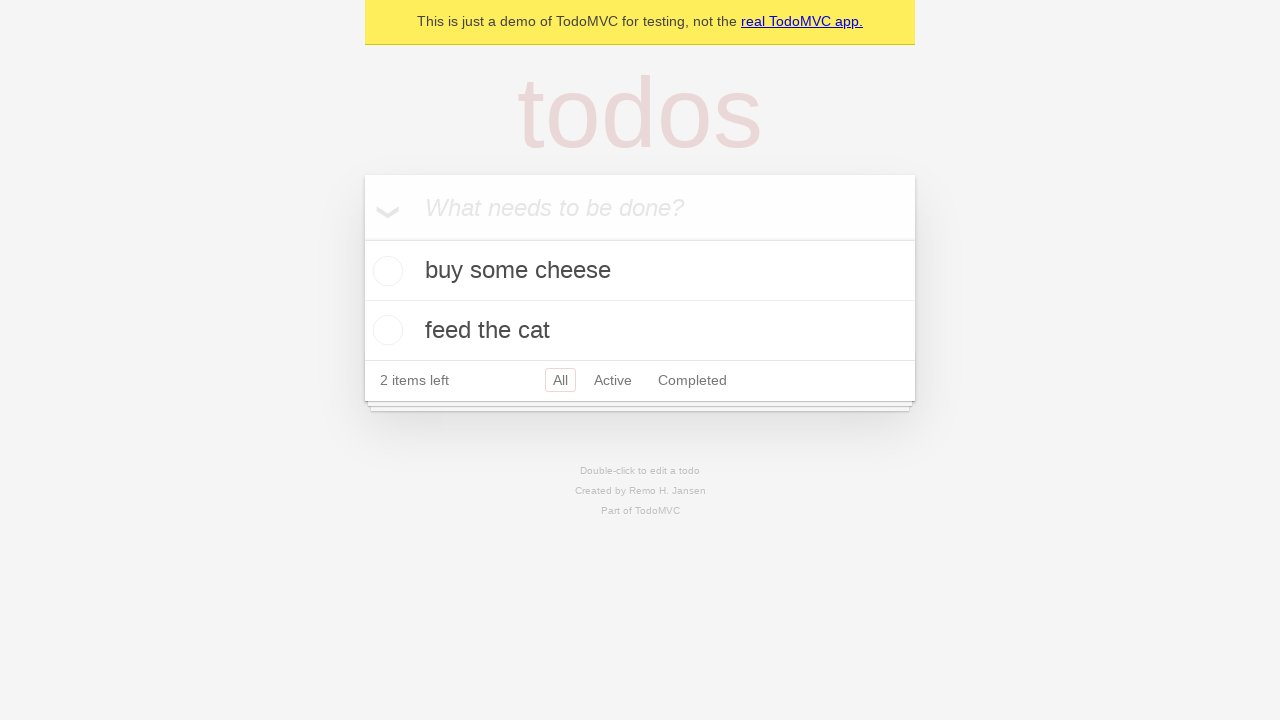

Filled todo input with 'book a doctors appointment' on internal:attr=[placeholder="What needs to be done?"i]
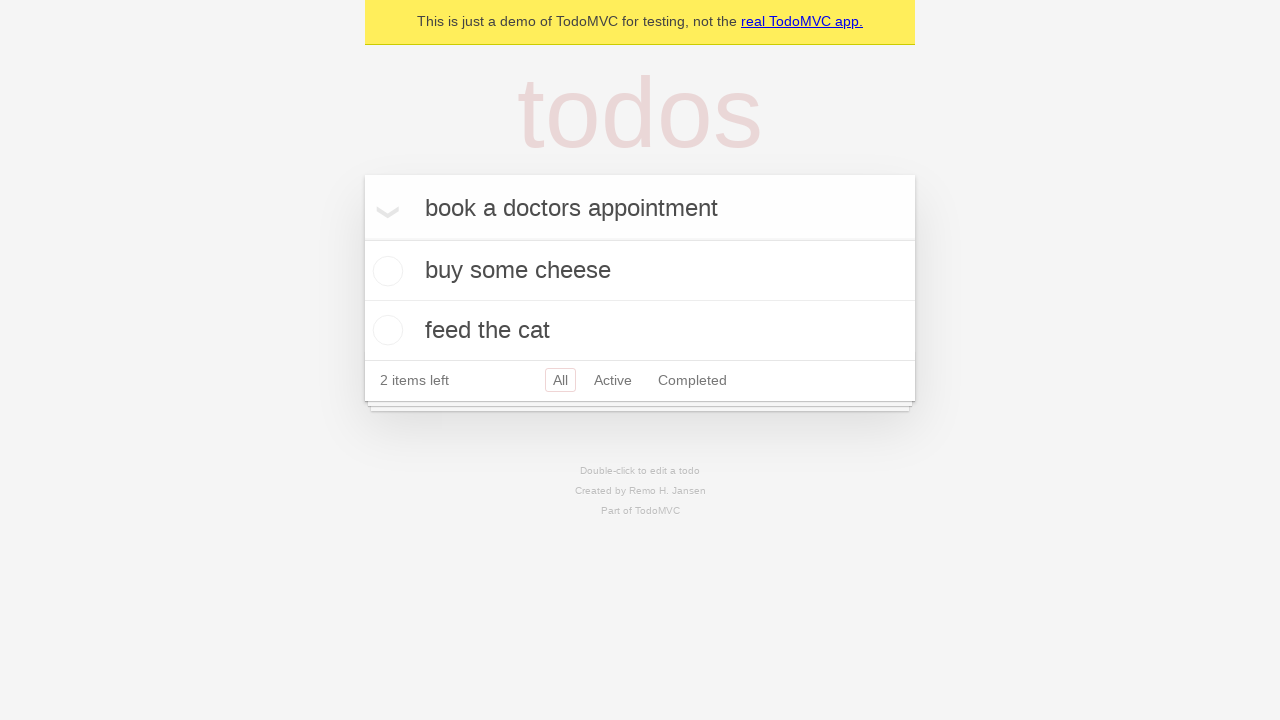

Pressed Enter to create todo item 'book a doctors appointment' on internal:attr=[placeholder="What needs to be done?"i]
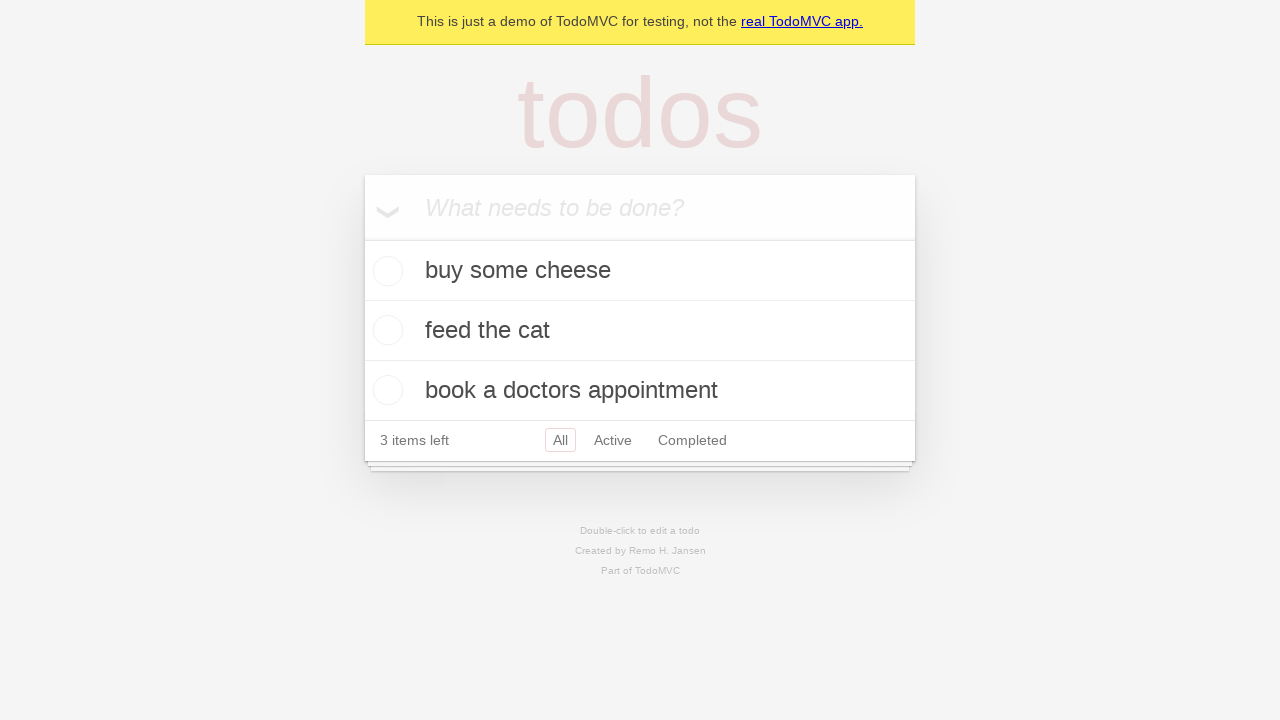

Waited for all three todo items to load
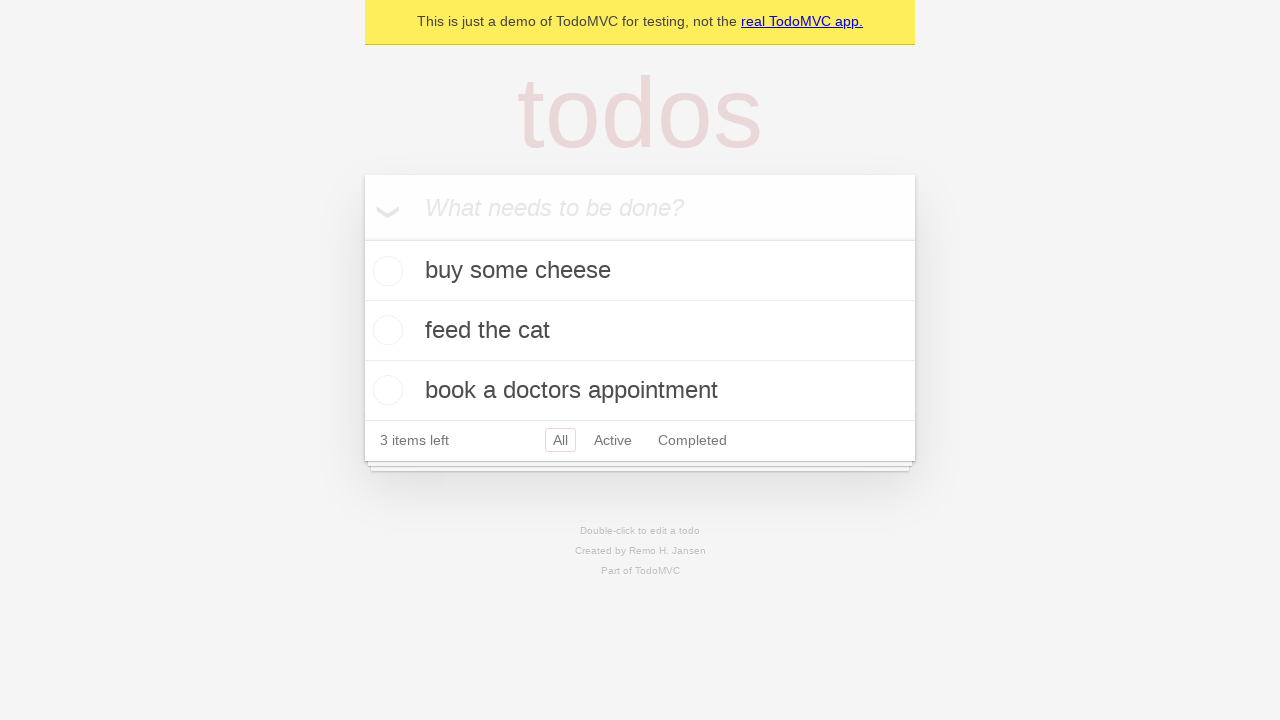

Clicked 'Mark all as complete' checkbox at (362, 238) on internal:label="Mark all as complete"i
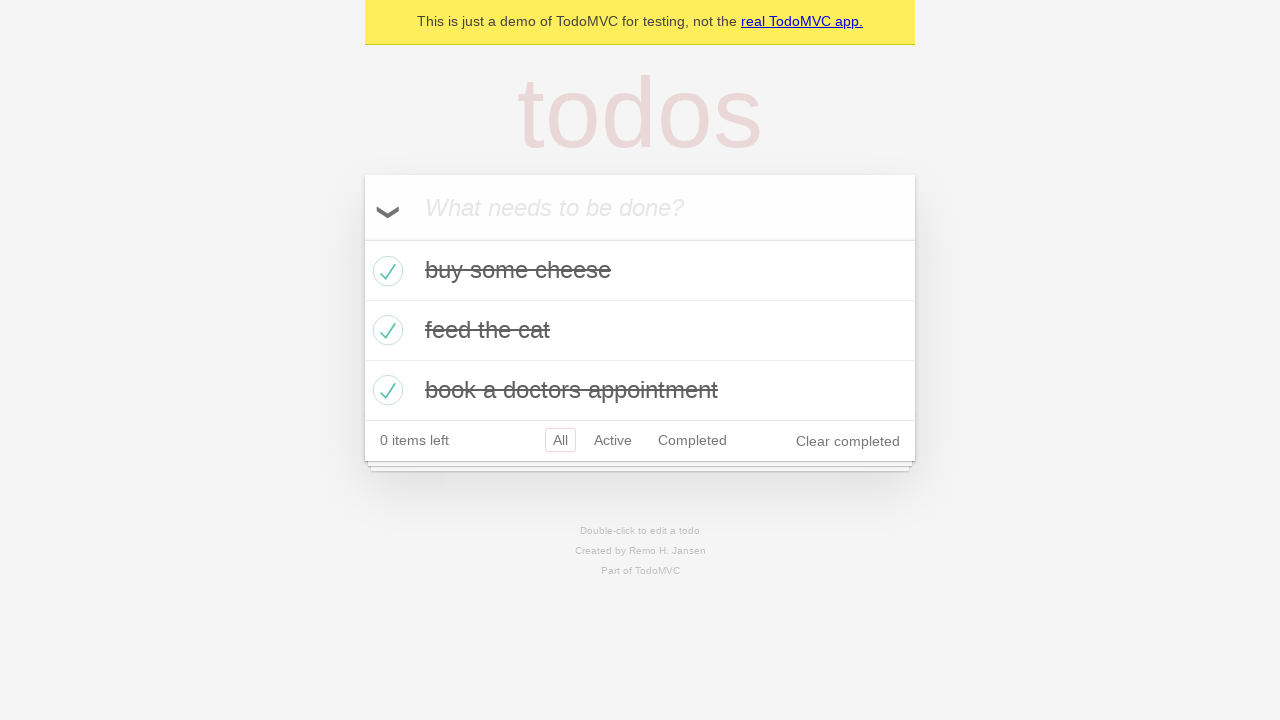

Verified all three todo items are marked as completed
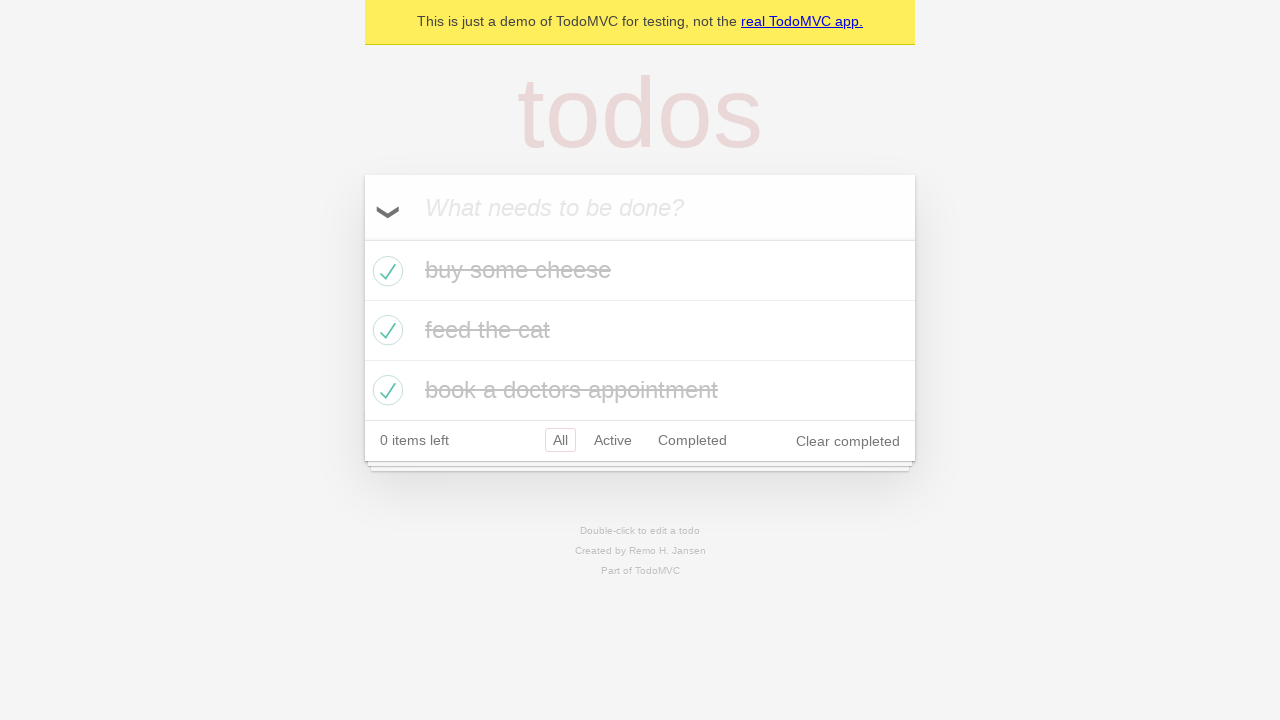

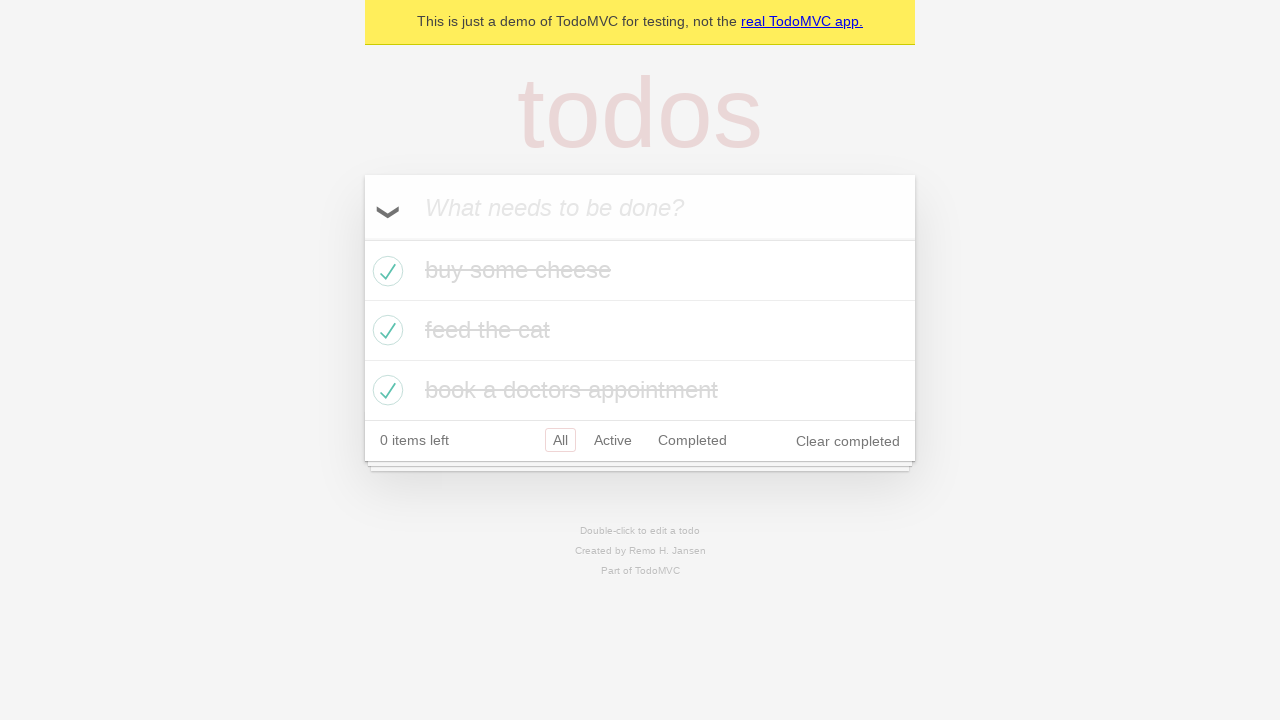